Navigates to Artbreeder's composer page, enters a text prompt into a textarea field to generate an AI image

Starting URL: https://www.artbreeder.com/create/composer

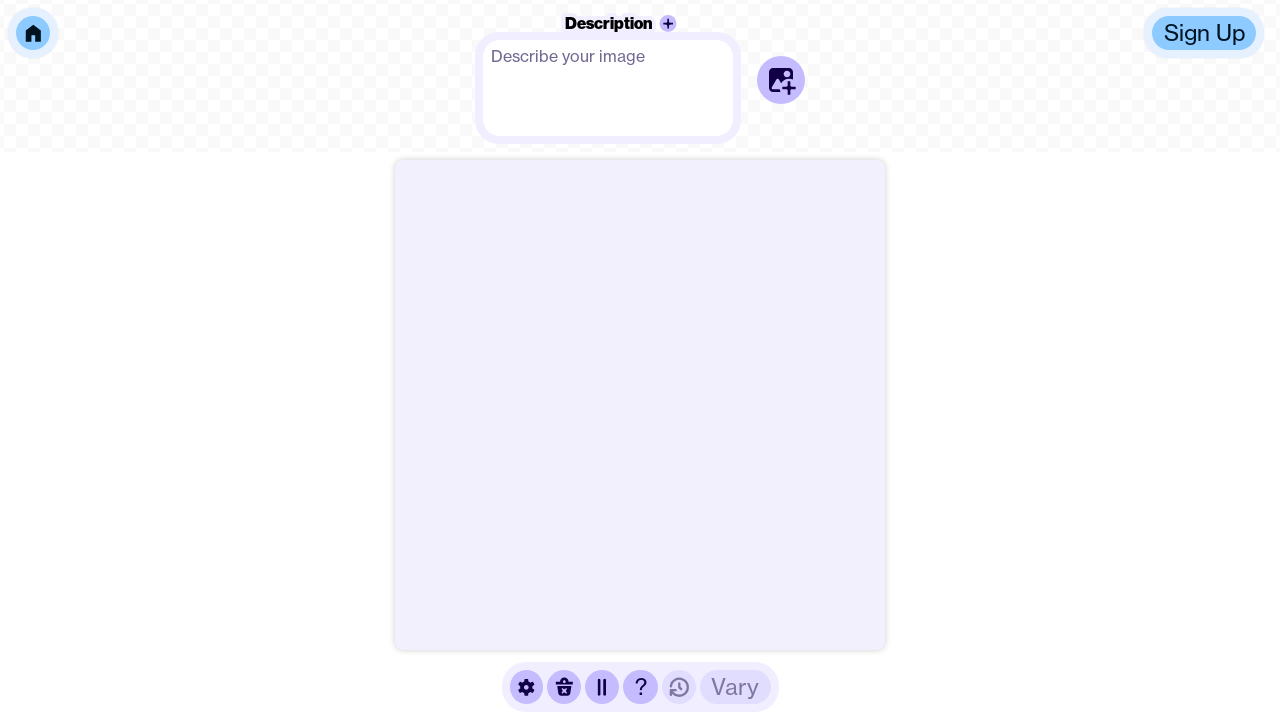

Waited for page body to load
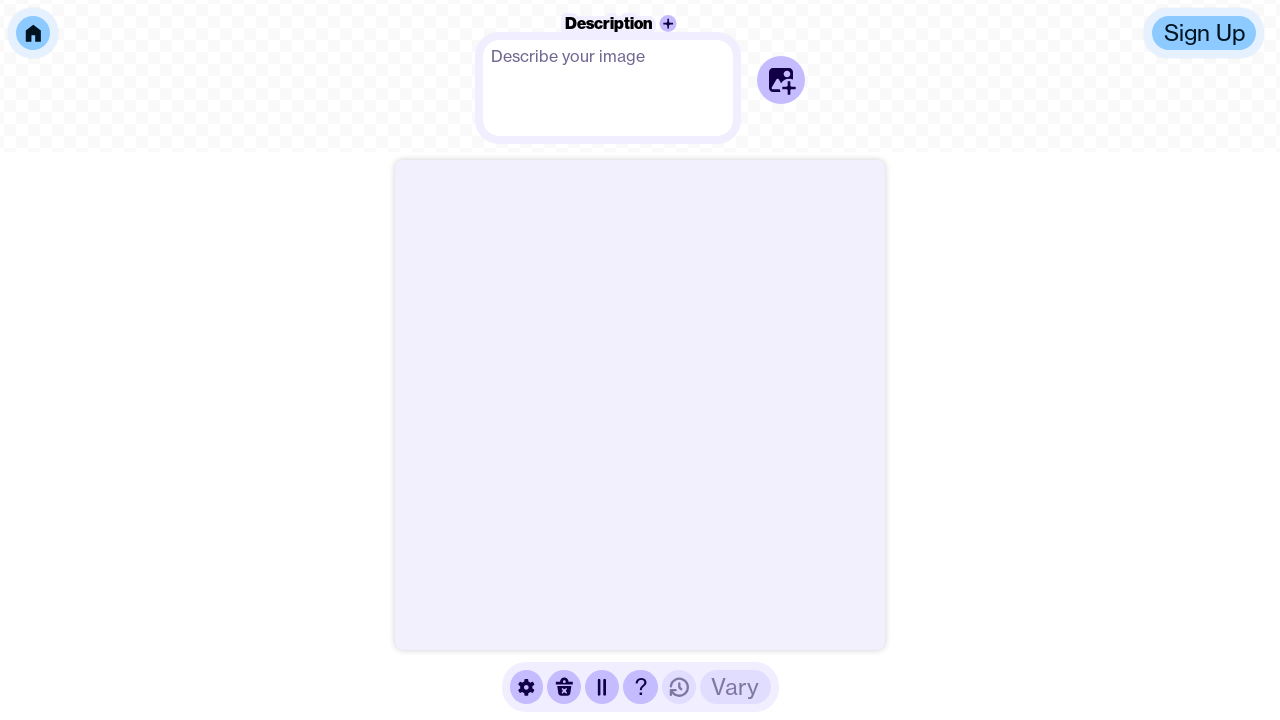

Located textarea element
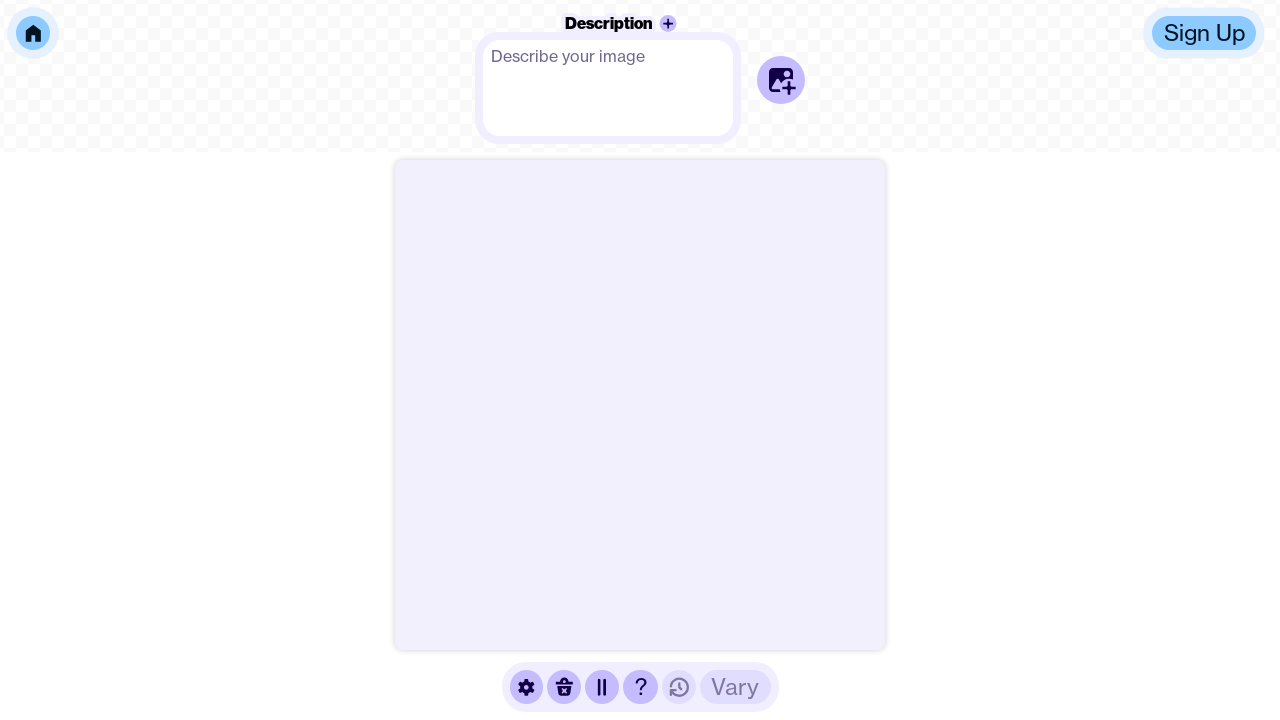

Cleared textarea field on textarea
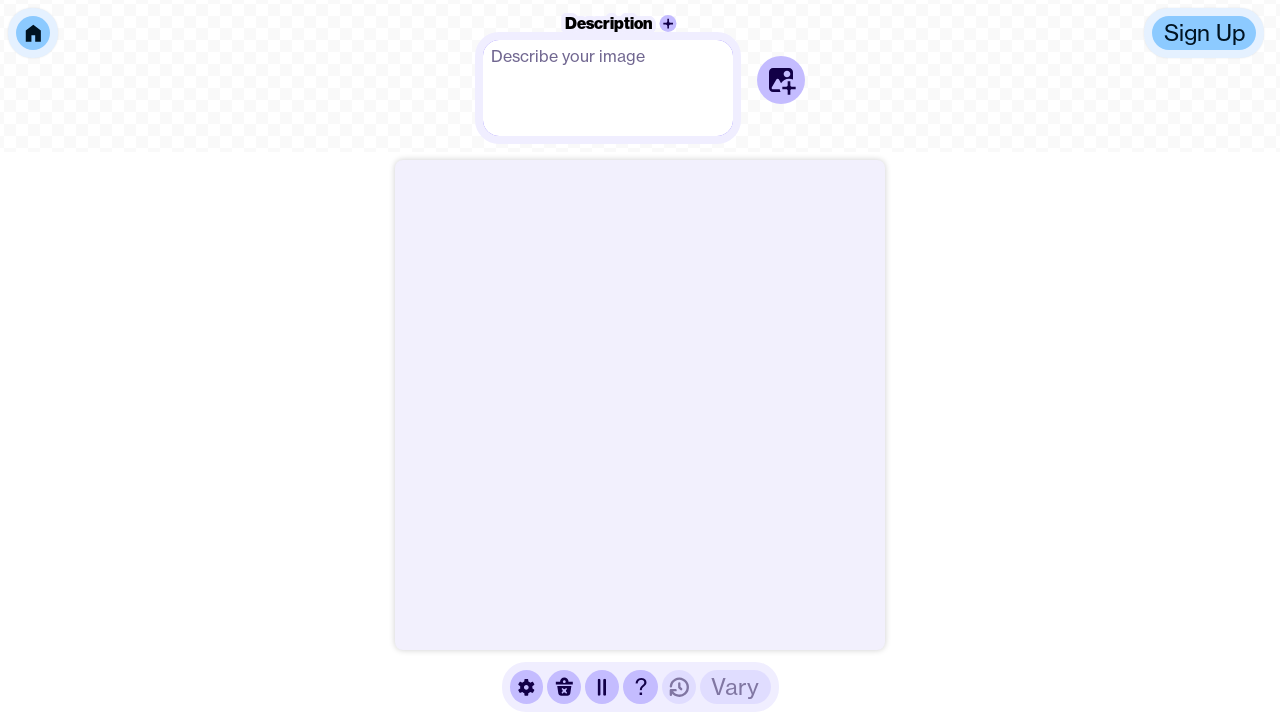

Entered AI image generation prompt into textarea on textarea
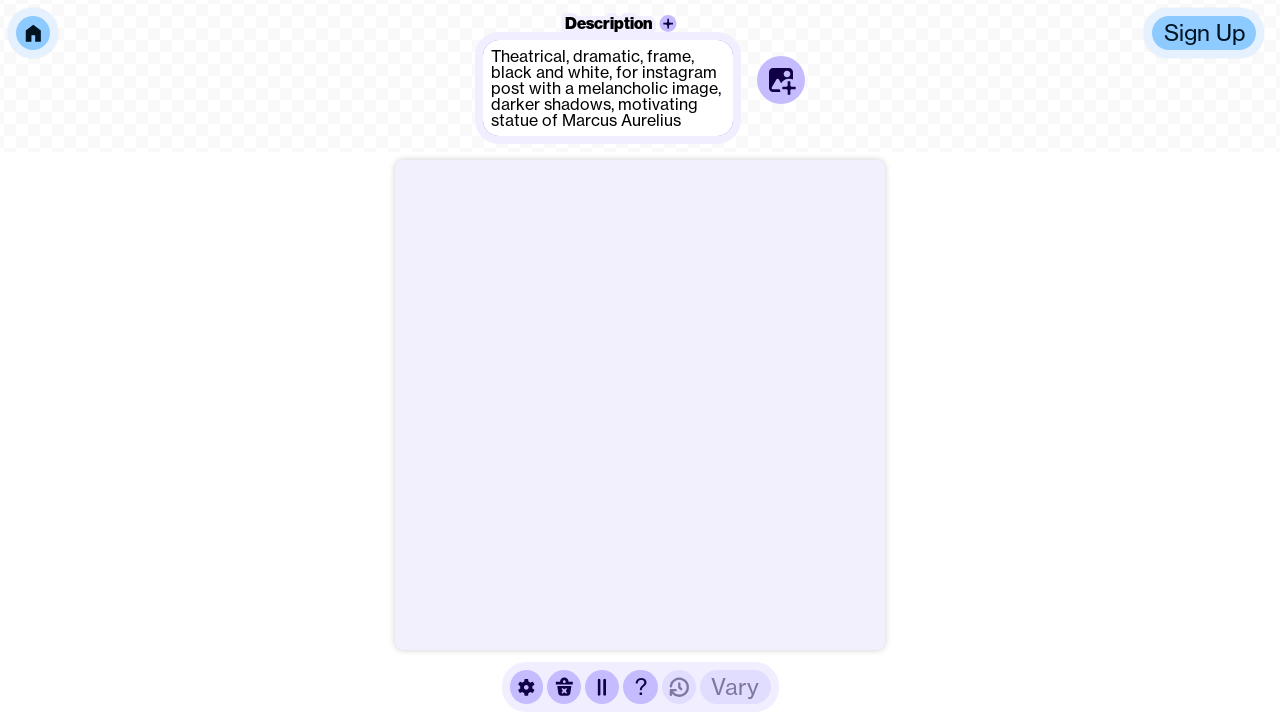

Waited 10 seconds for image generation to process
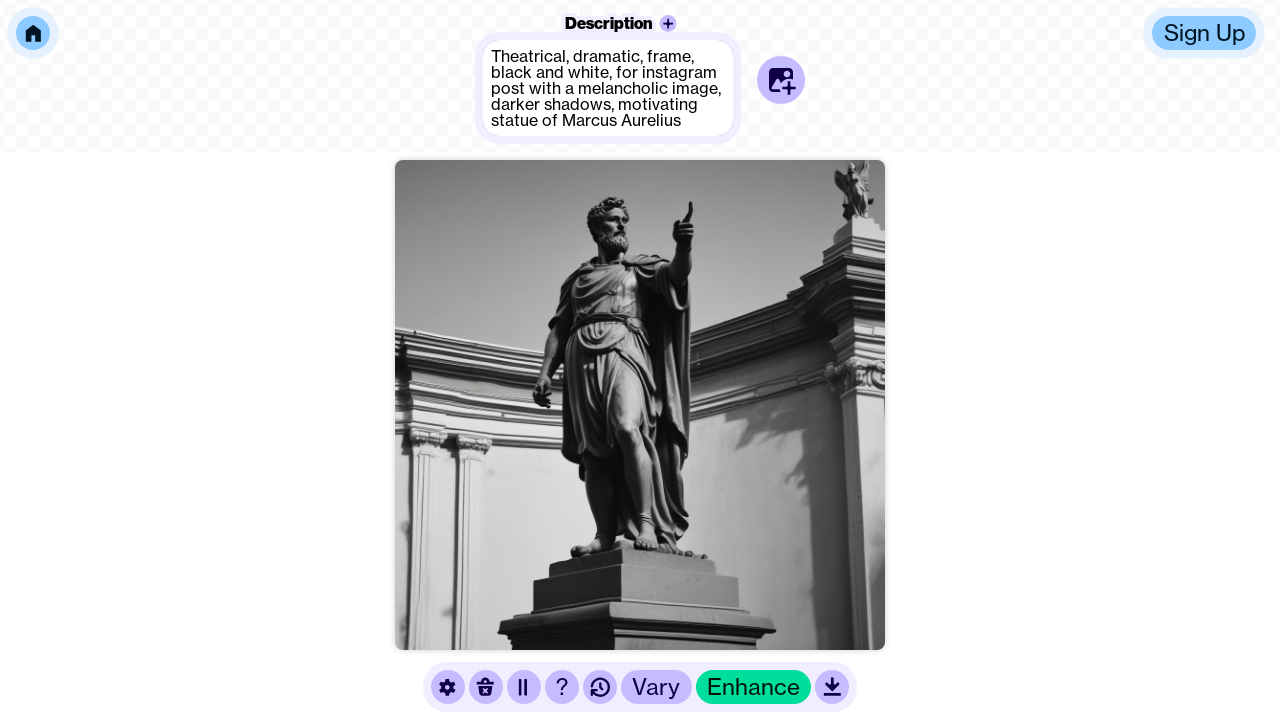

Generated image appeared on page
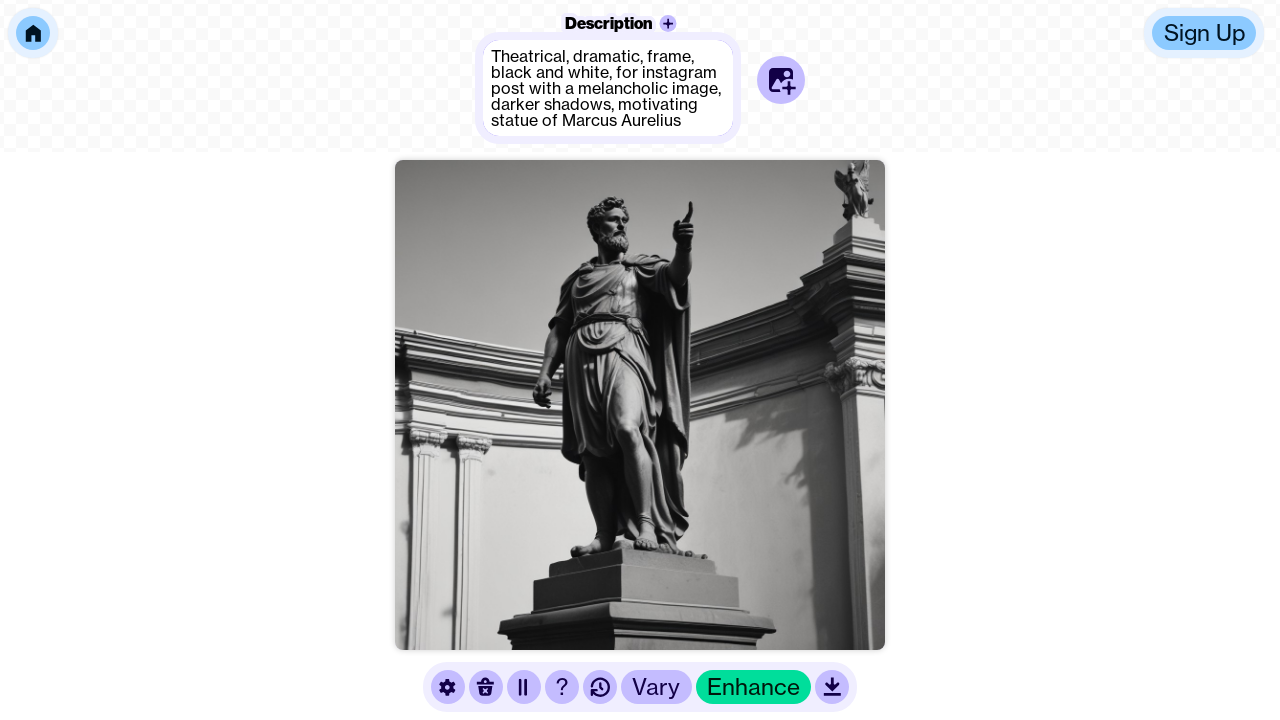

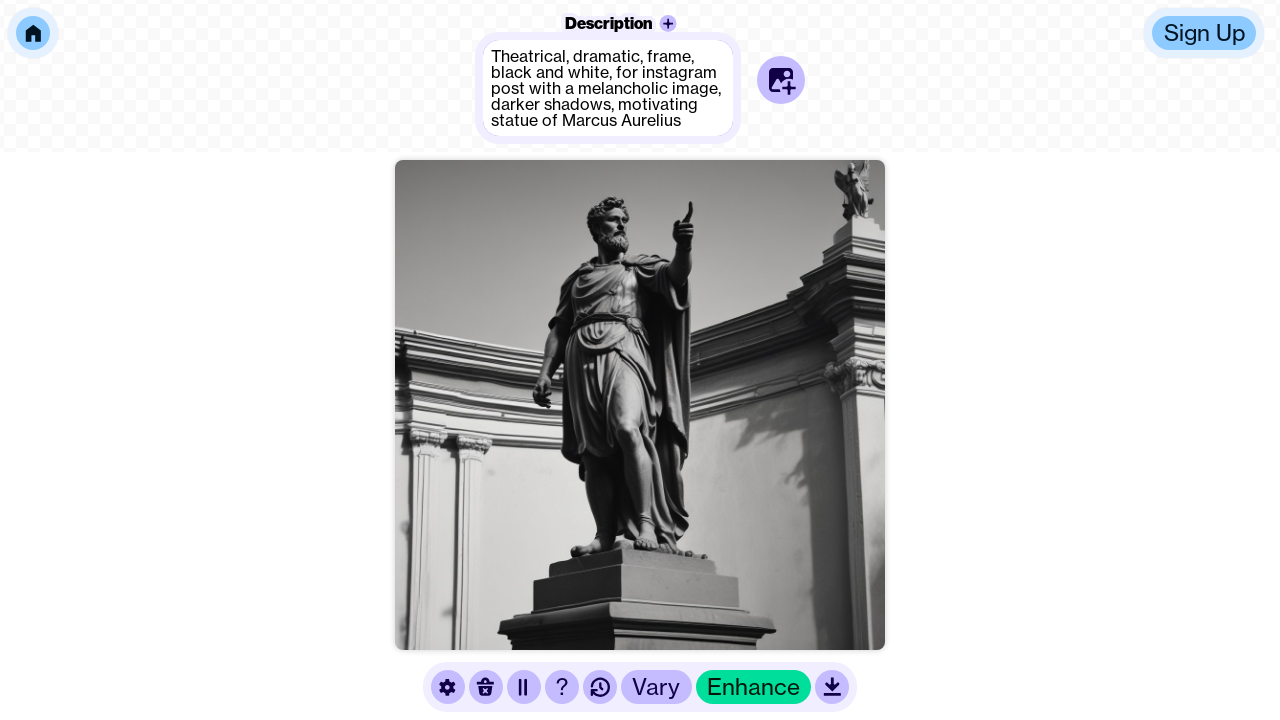